Tests clicking on a delayed/growing button element and verifies that the click event is triggered successfully

Starting URL: https://testpages.eviltester.com/styled/challenges/growing-clickable.html

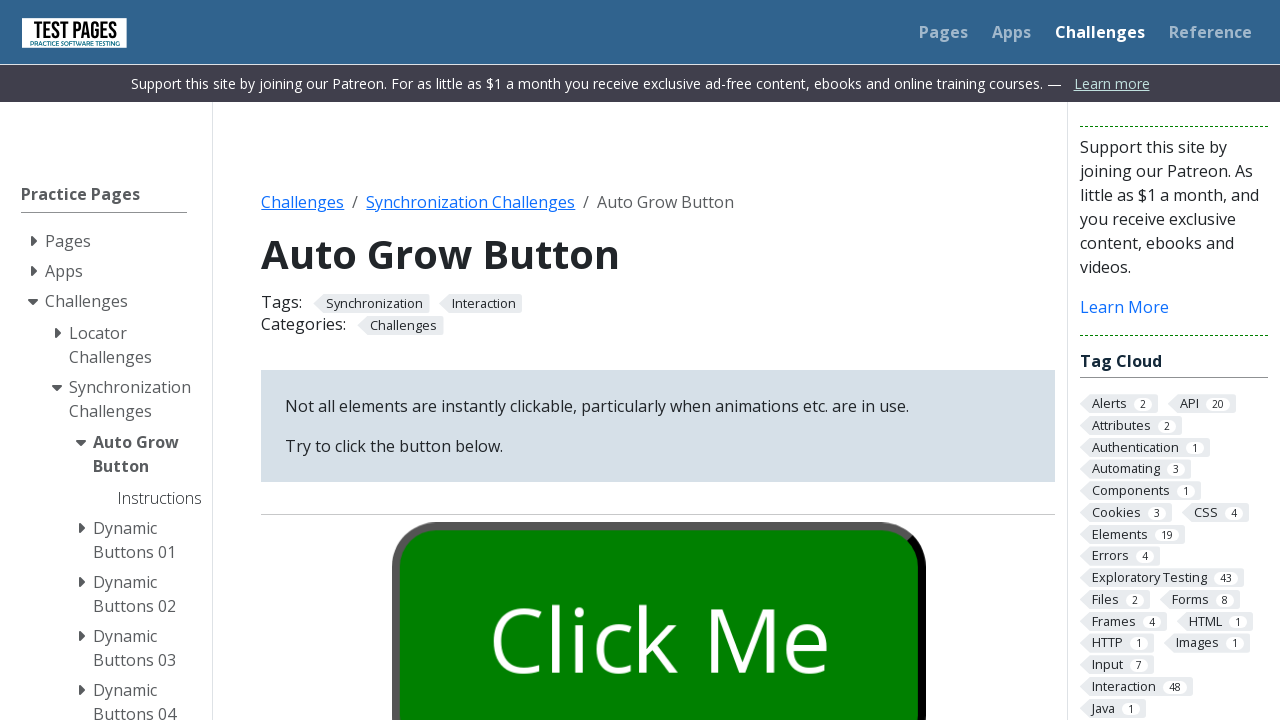

Waited 5 seconds for the growing button element to become clickable
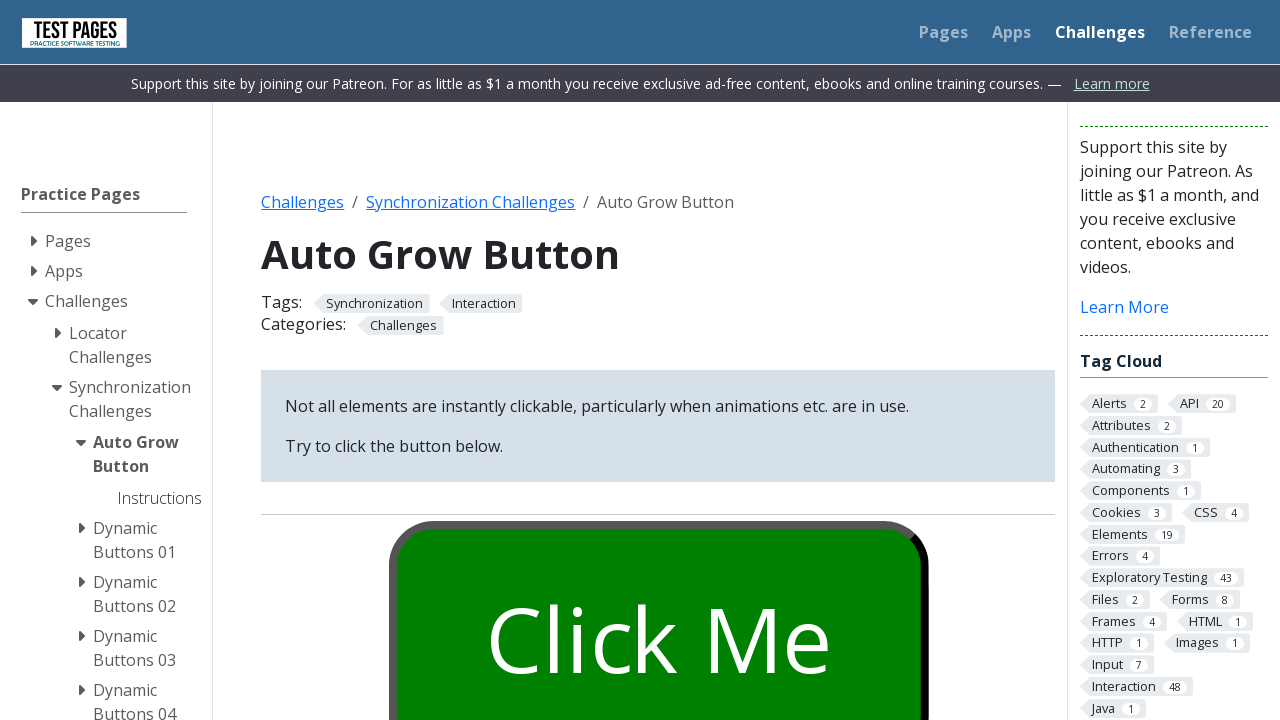

Clicked the 'Click Me' button at (658, 600) on button:has-text('Click Me')
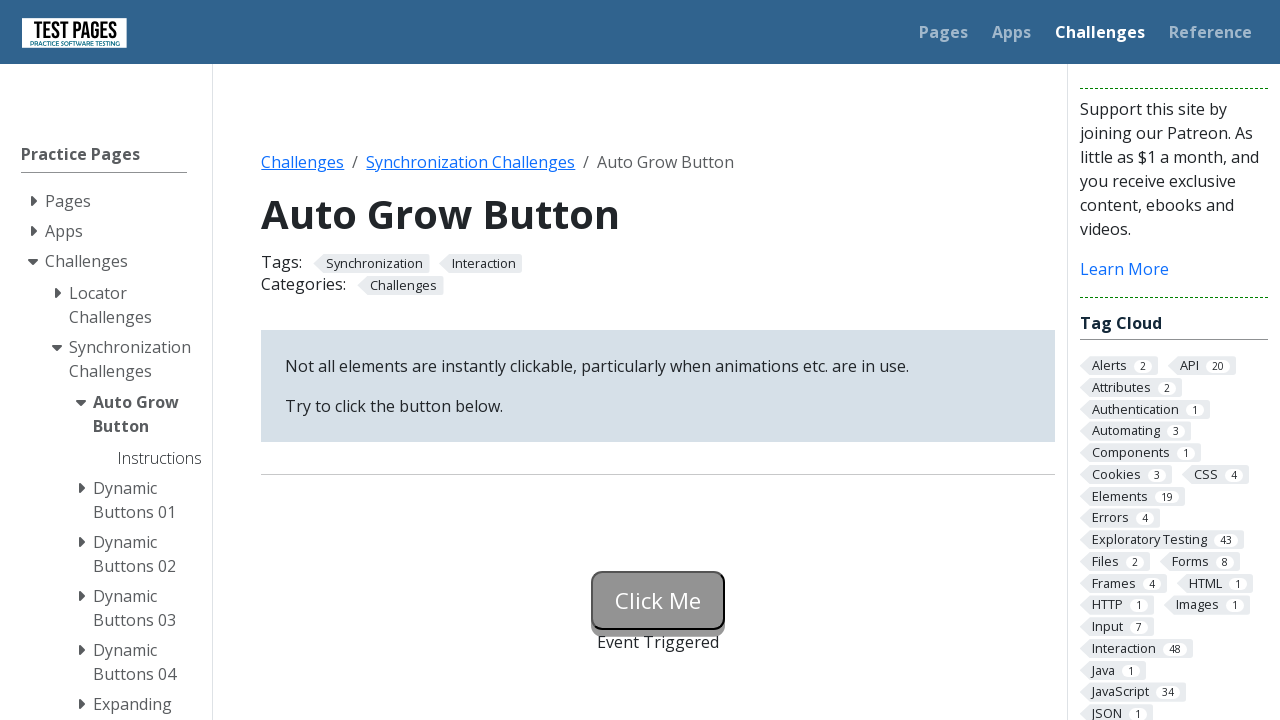

Retrieved status text from #growbuttonstatus element
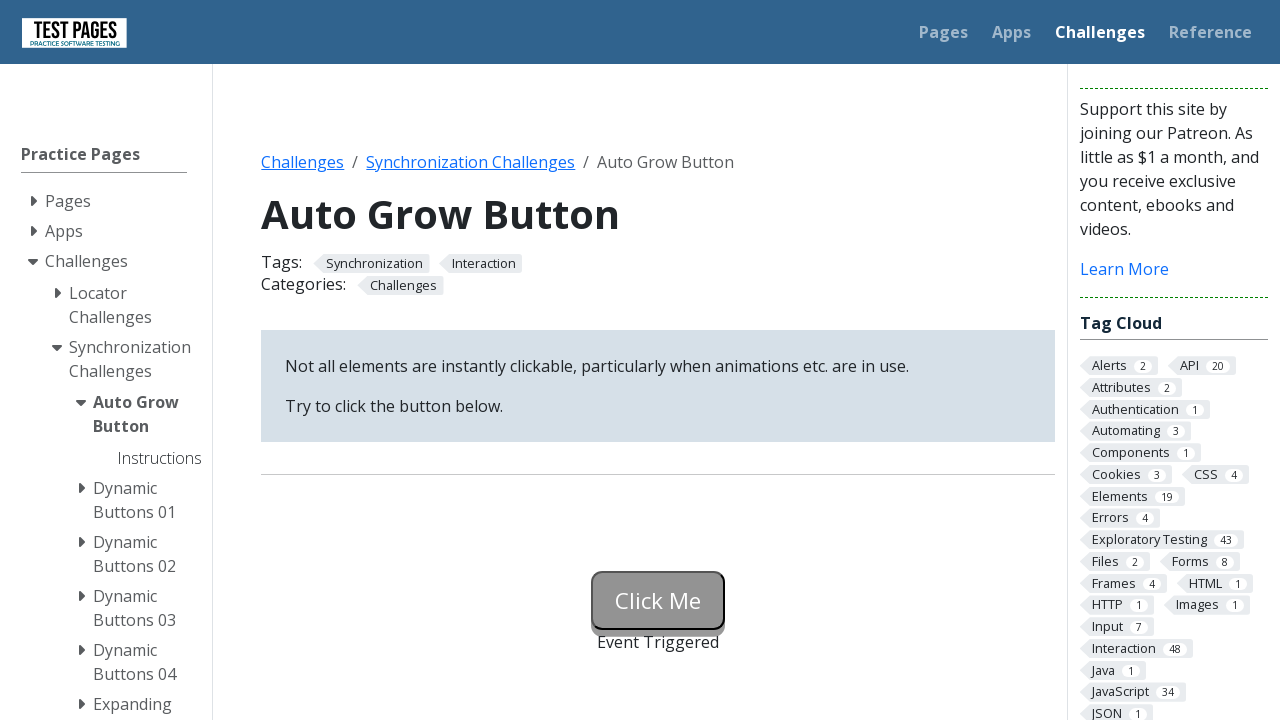

Verified that click event was triggered successfully - status shows 'Event Triggered'
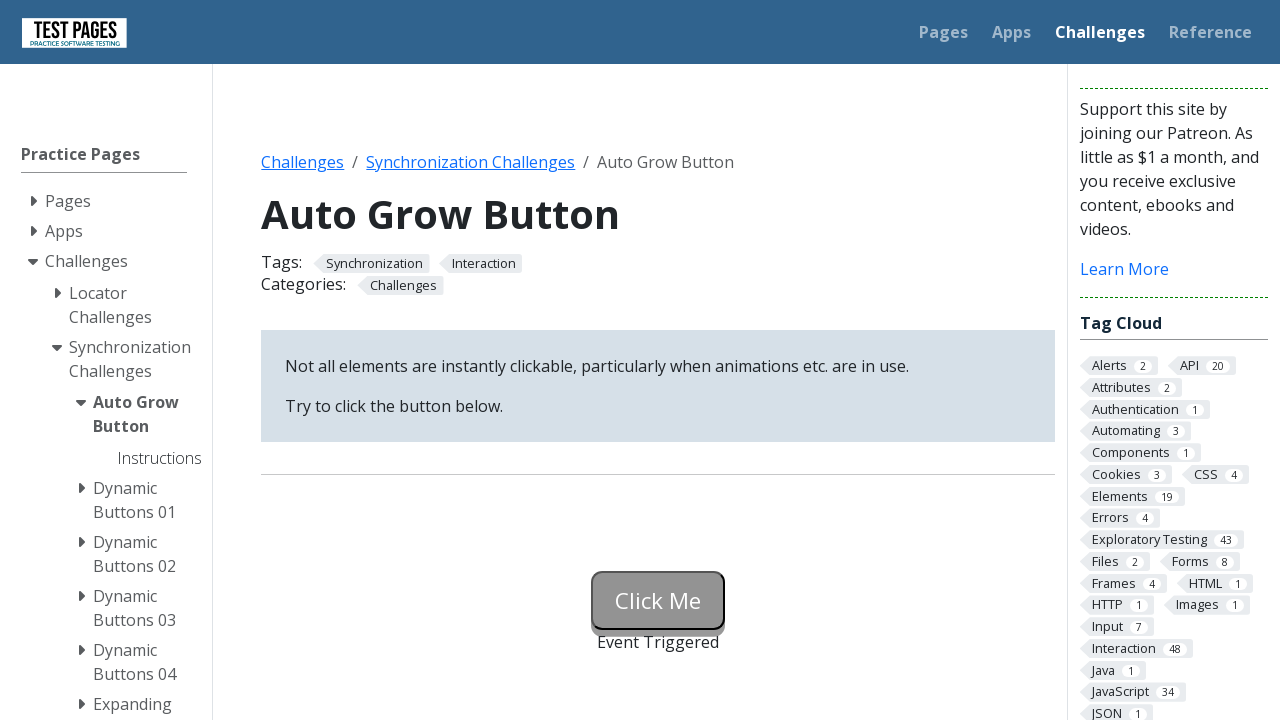

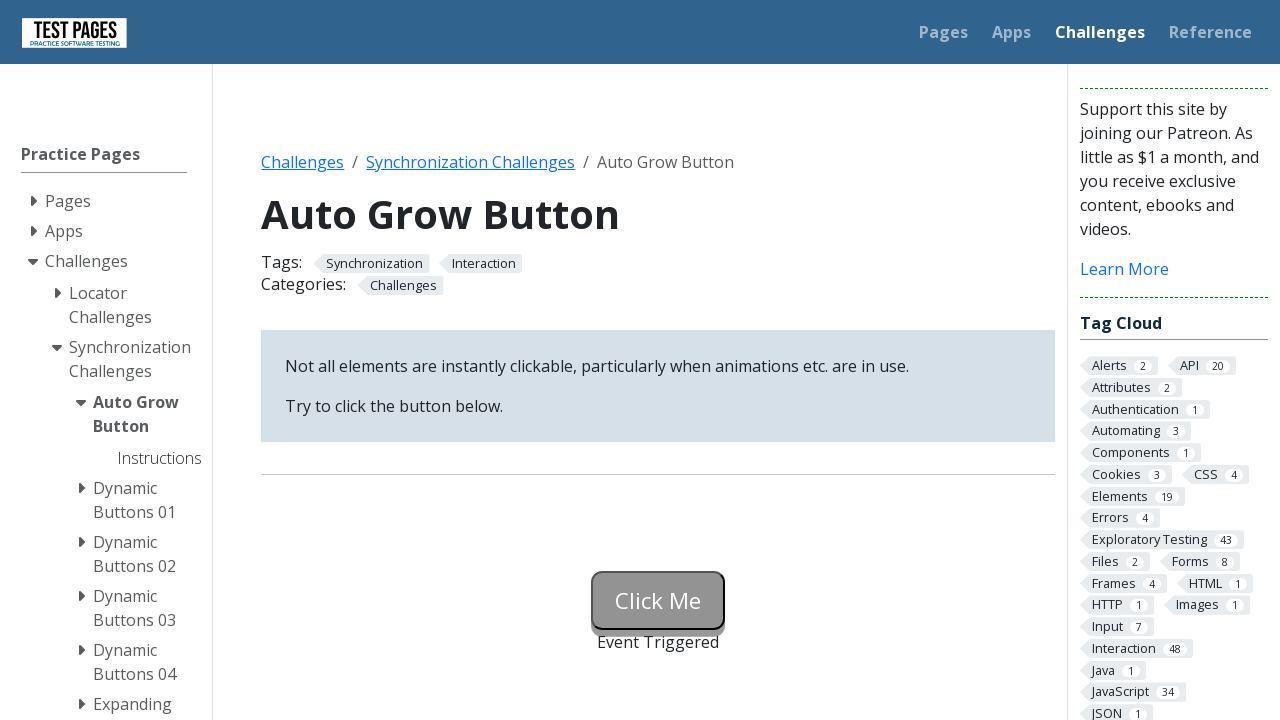